Tests dynamic controls functionality by clicking a checkbox, removing and adding it back, enabling a text input to enter text, then disabling it, verifying status messages at each step.

Starting URL: https://the-internet.herokuapp.com/dynamic_controls

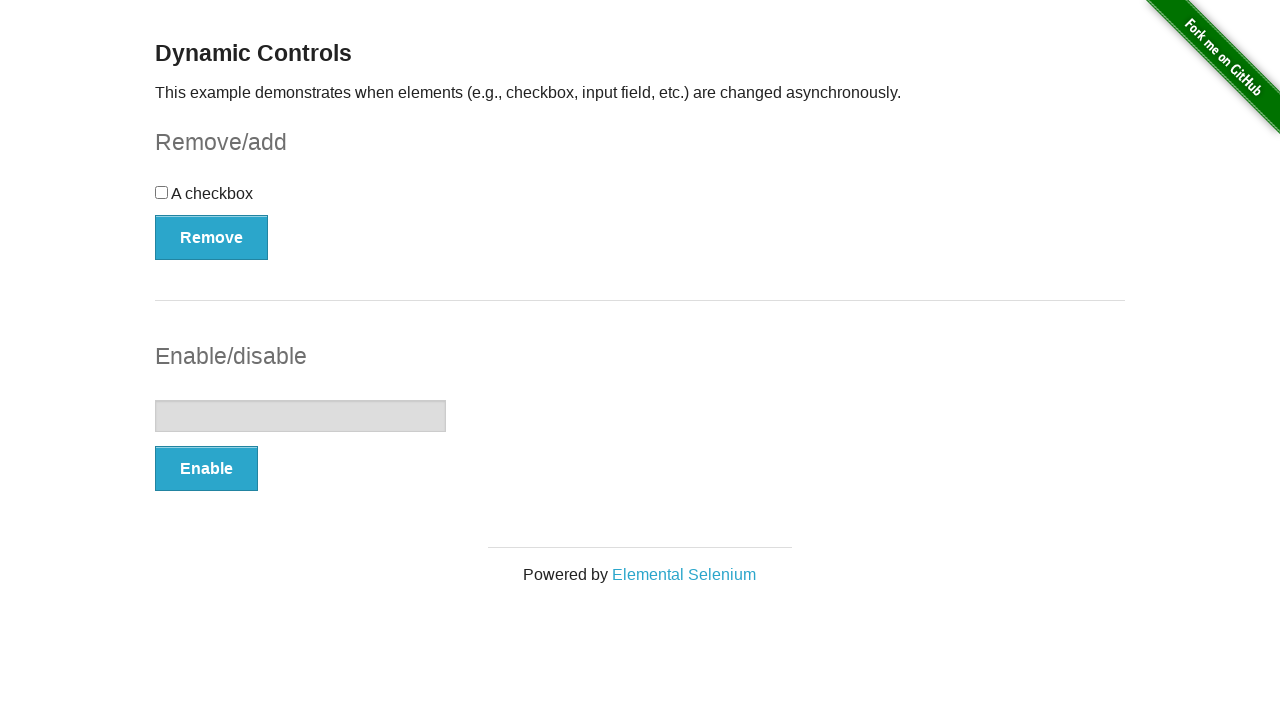

Clicked checkbox to select it at (162, 192) on input[type='checkbox']
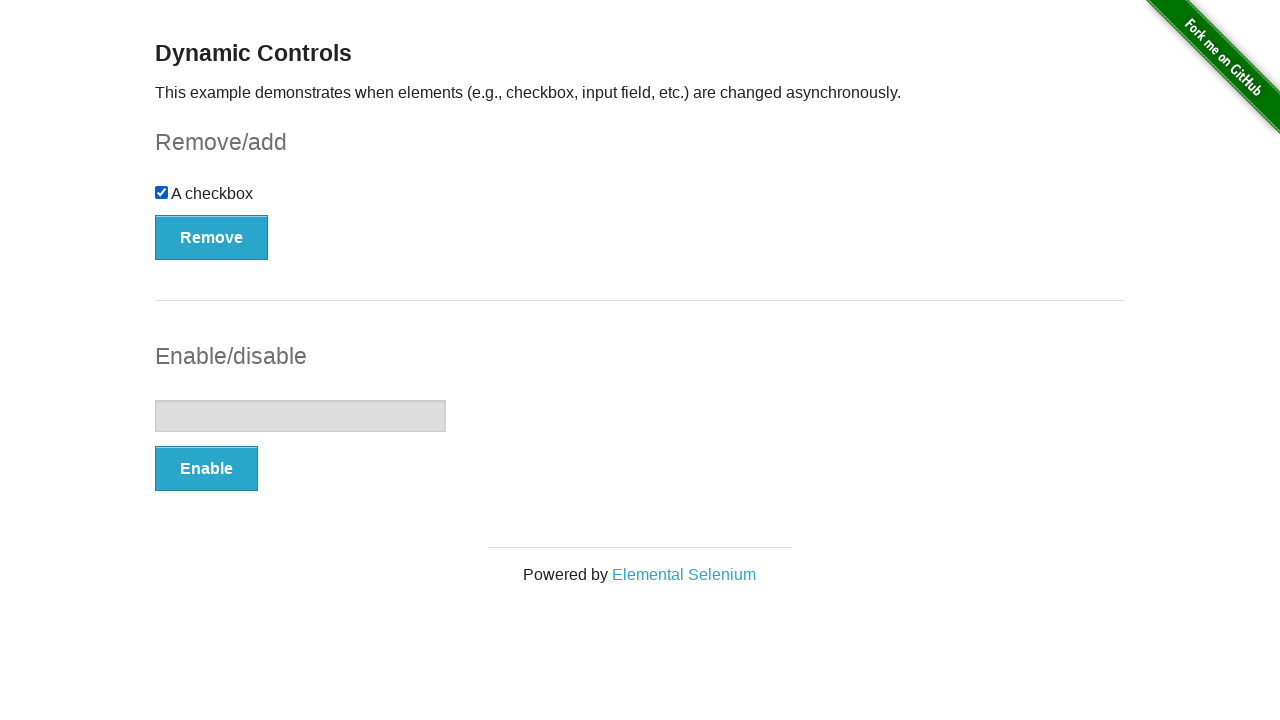

Clicked Remove button to remove checkbox at (212, 237) on xpath=//button[text()='Remove']
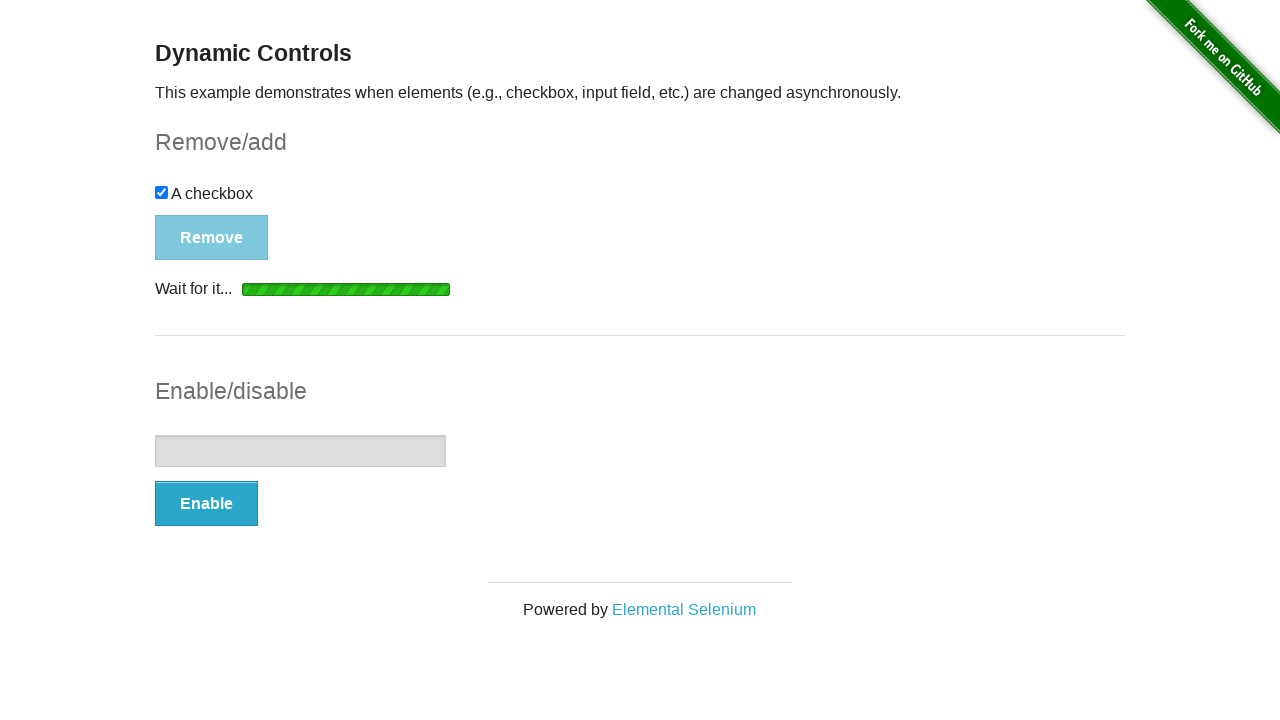

Verified 'It's gone!' message appeared after checkbox removal
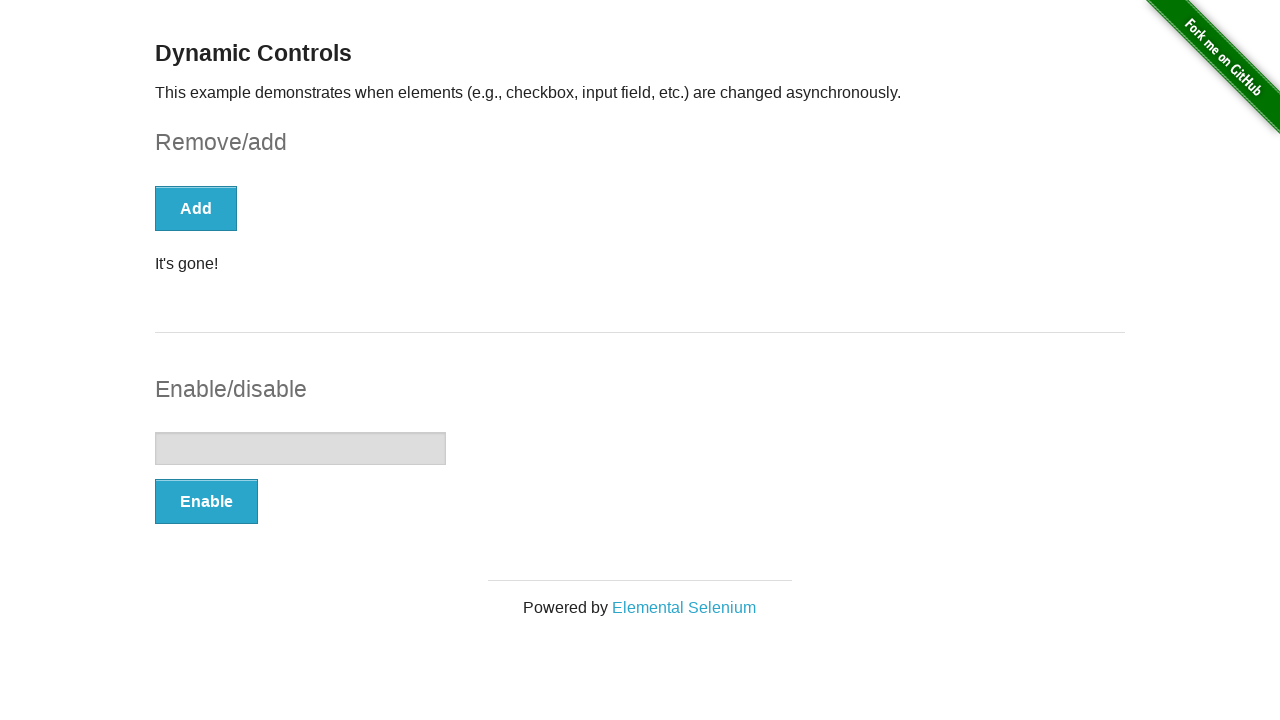

Clicked Add button to restore checkbox at (196, 208) on xpath=//button[text()='Add']
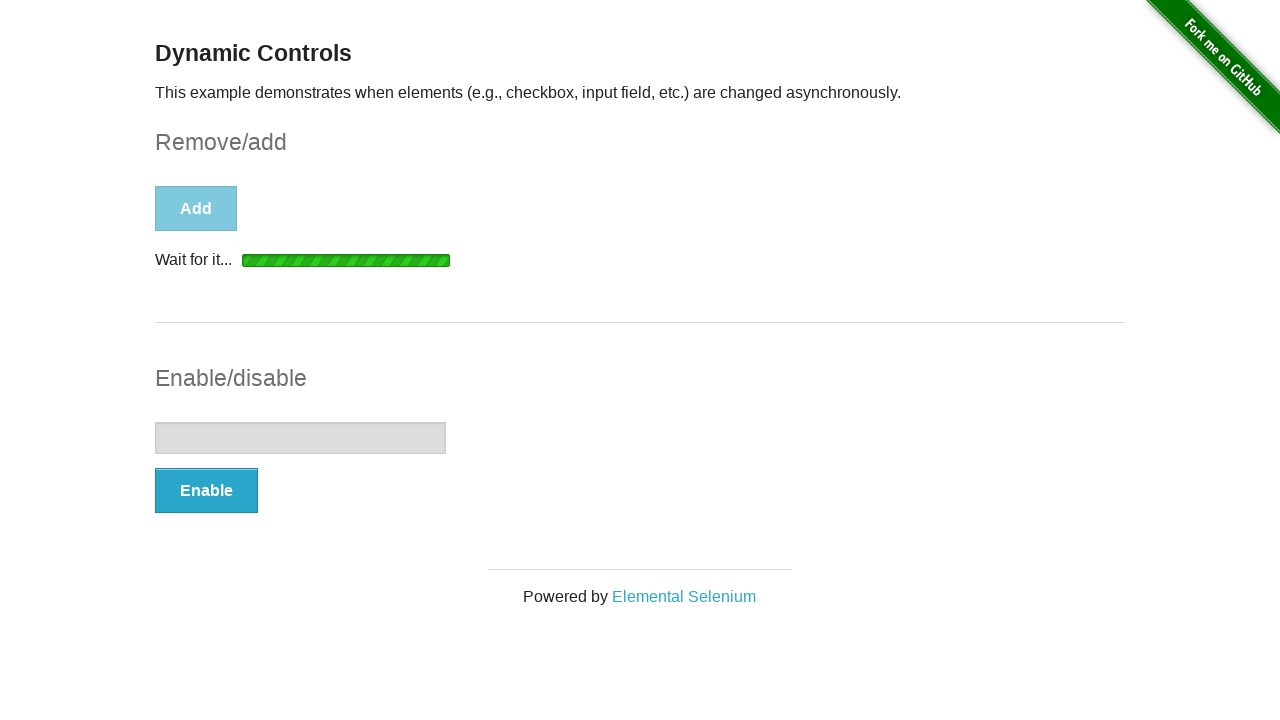

Verified 'It's back!' message appeared after checkbox was restored
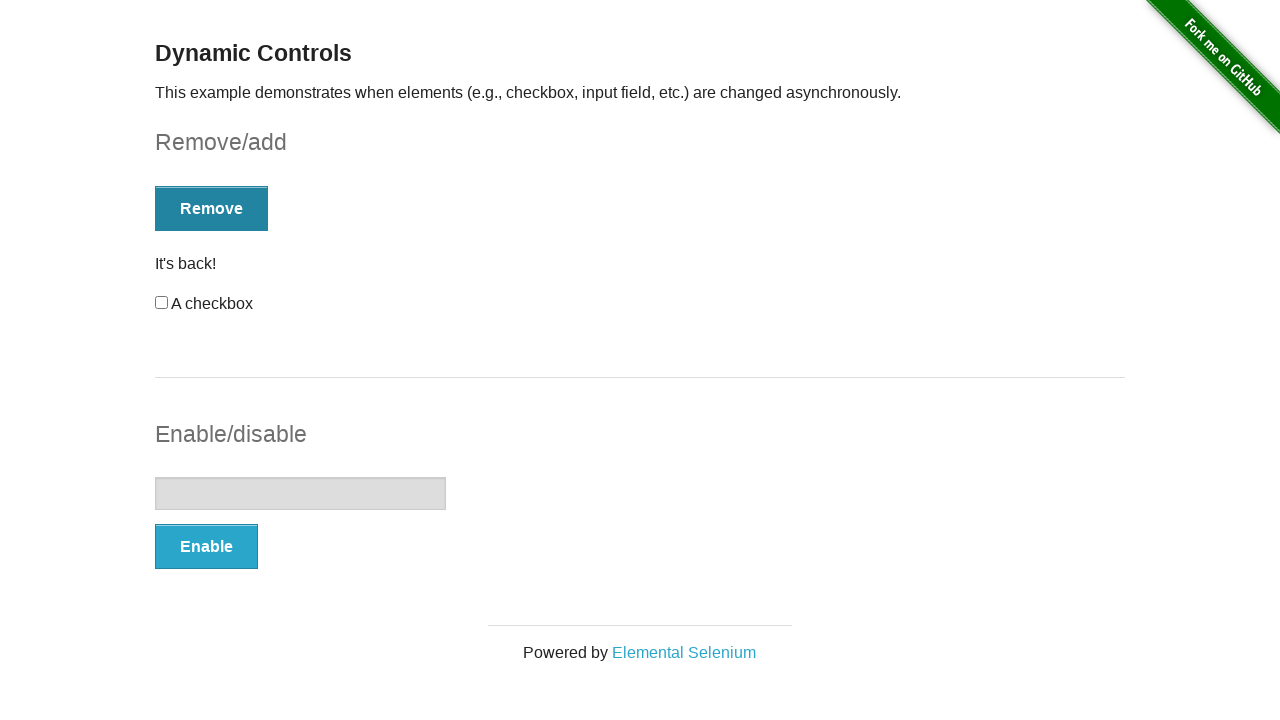

Clicked Enable button to enable text input at (206, 546) on xpath=//button[text()='Enable']
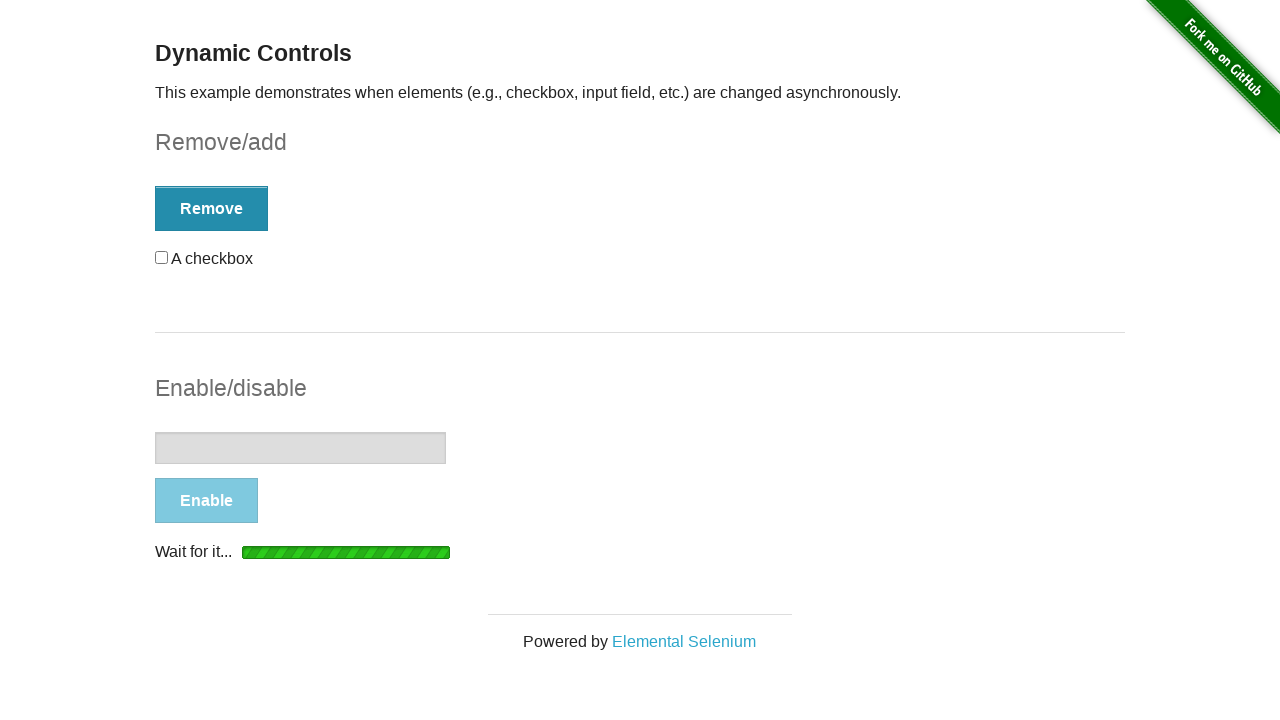

Verified text input field is visible and enabled
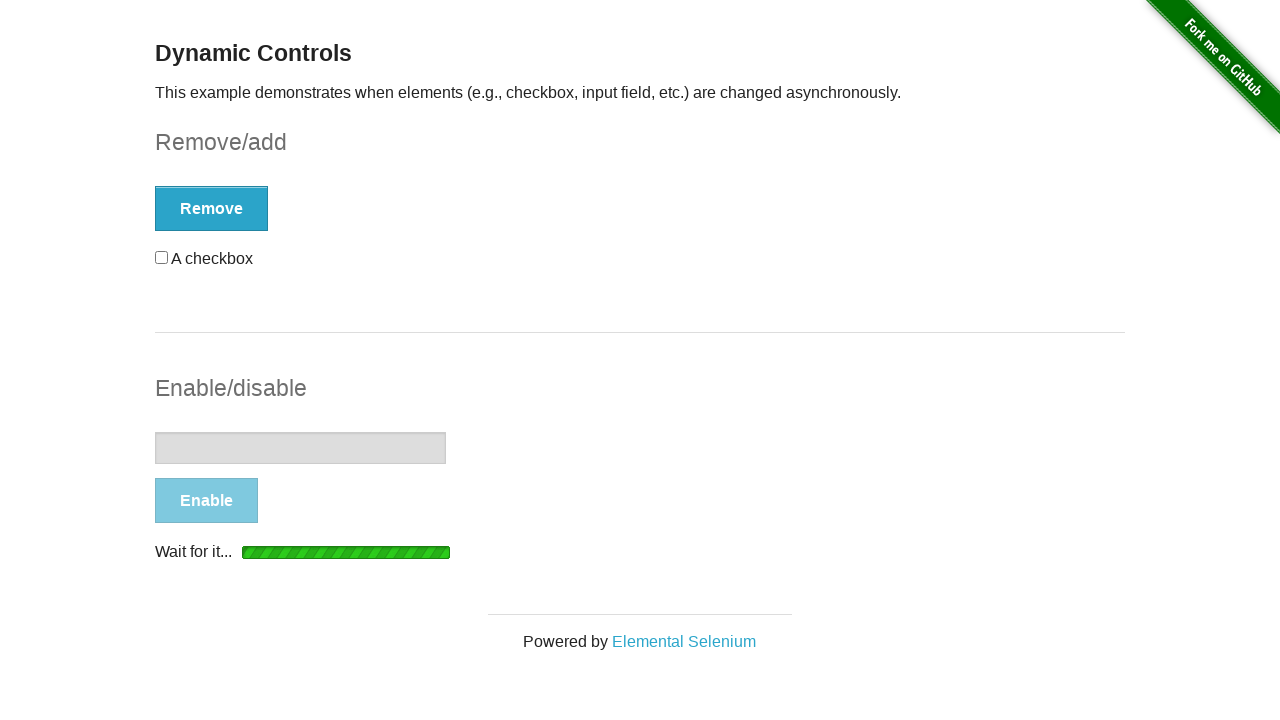

Verified 'enabled' status message appeared
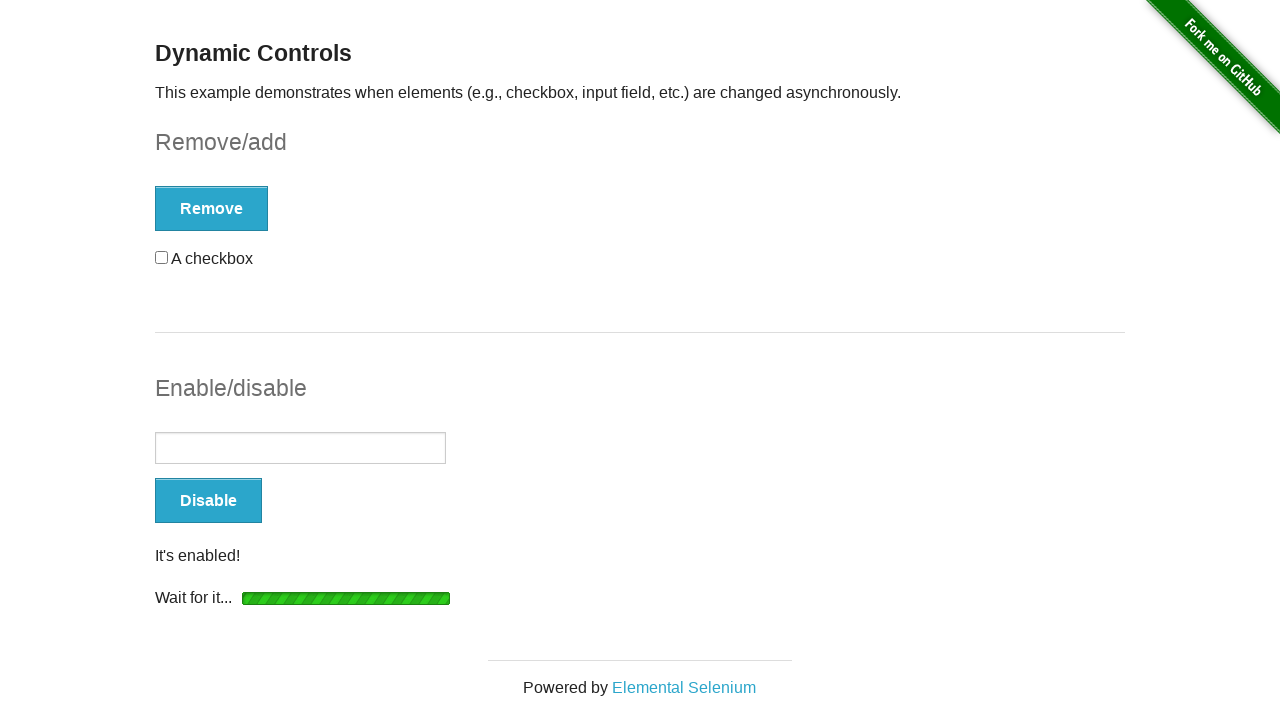

Entered text 'Batch 13 the Best!!!' into the text input field on input[type='text']
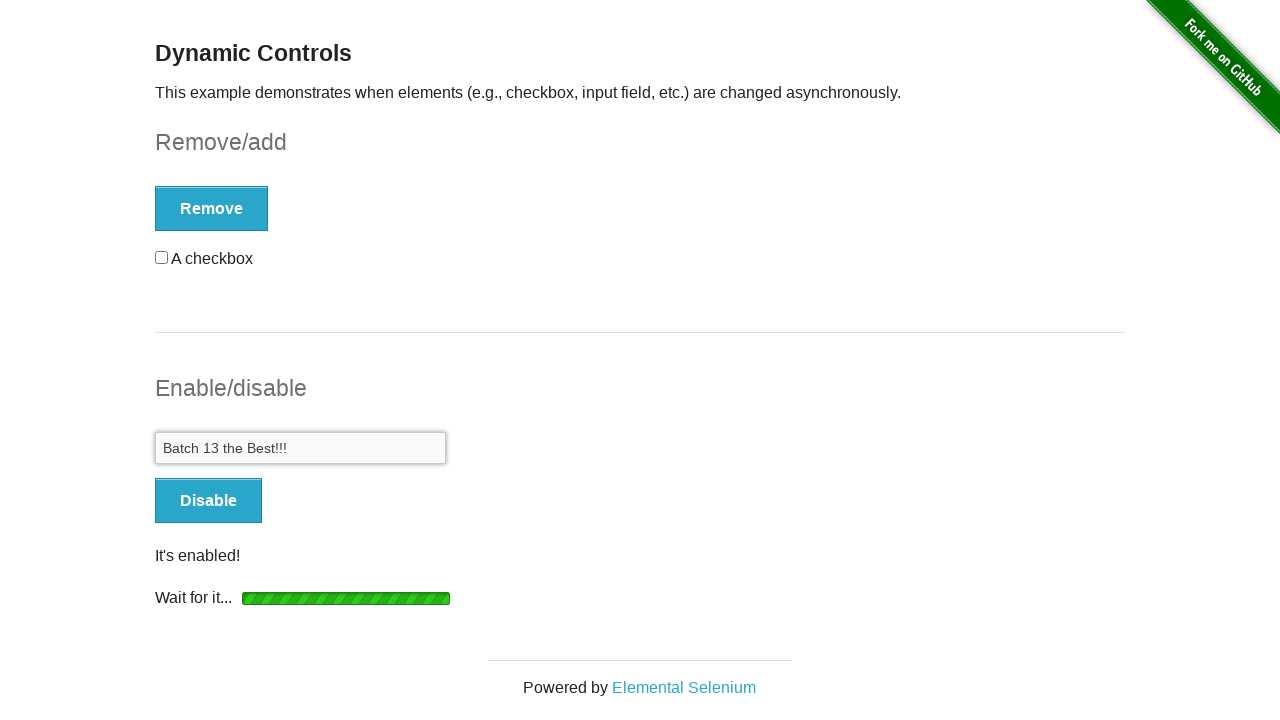

Clicked Disable button to disable text input at (208, 501) on xpath=//button[text()='Disable']
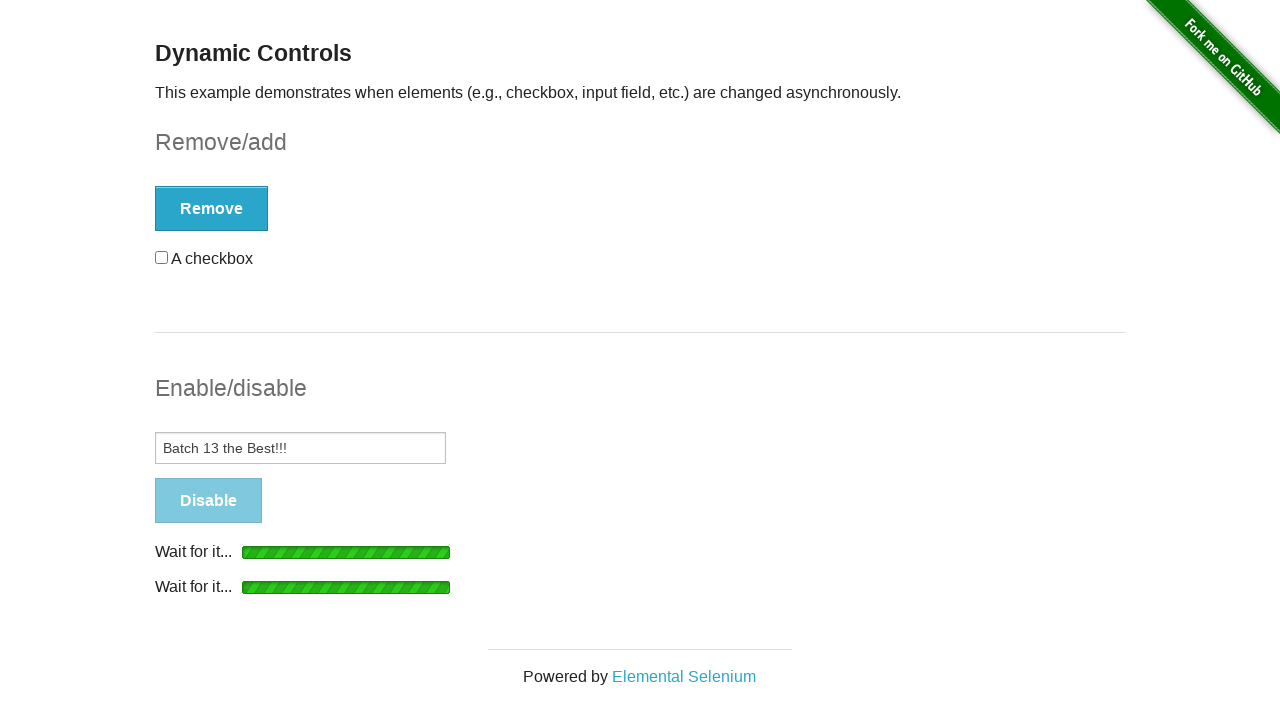

Verified 'disabled' status message appeared after disabling text input
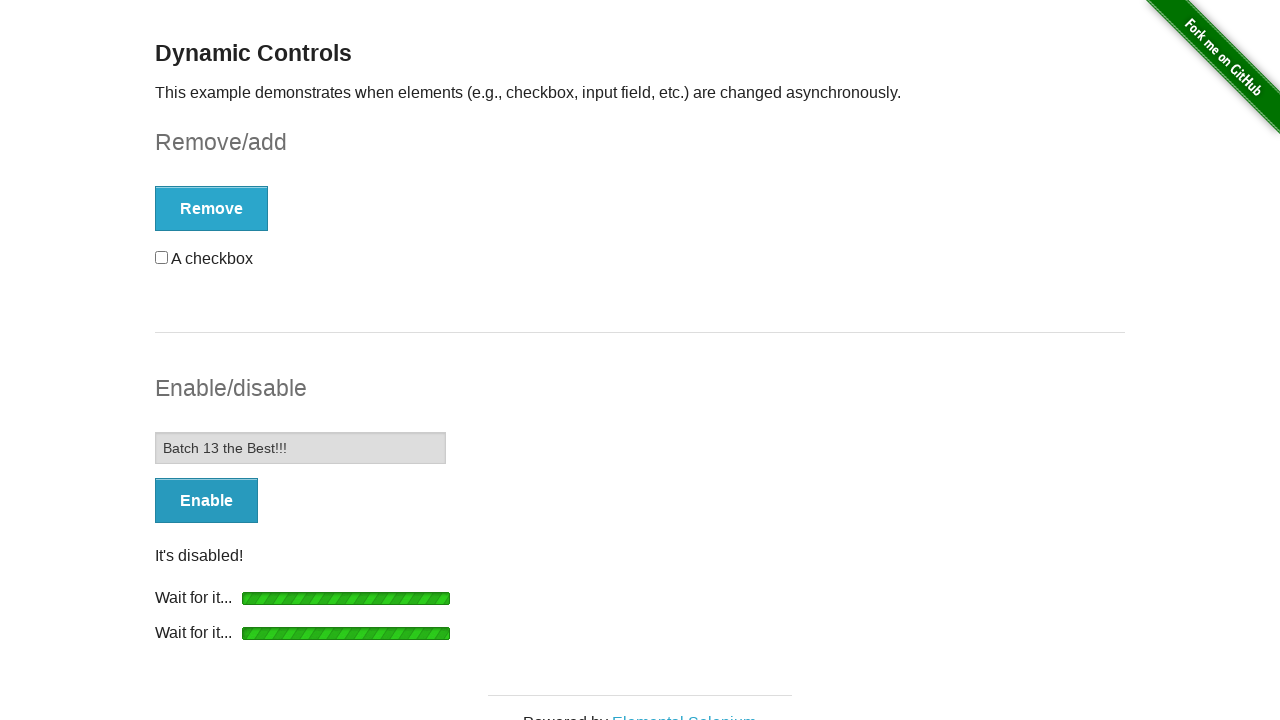

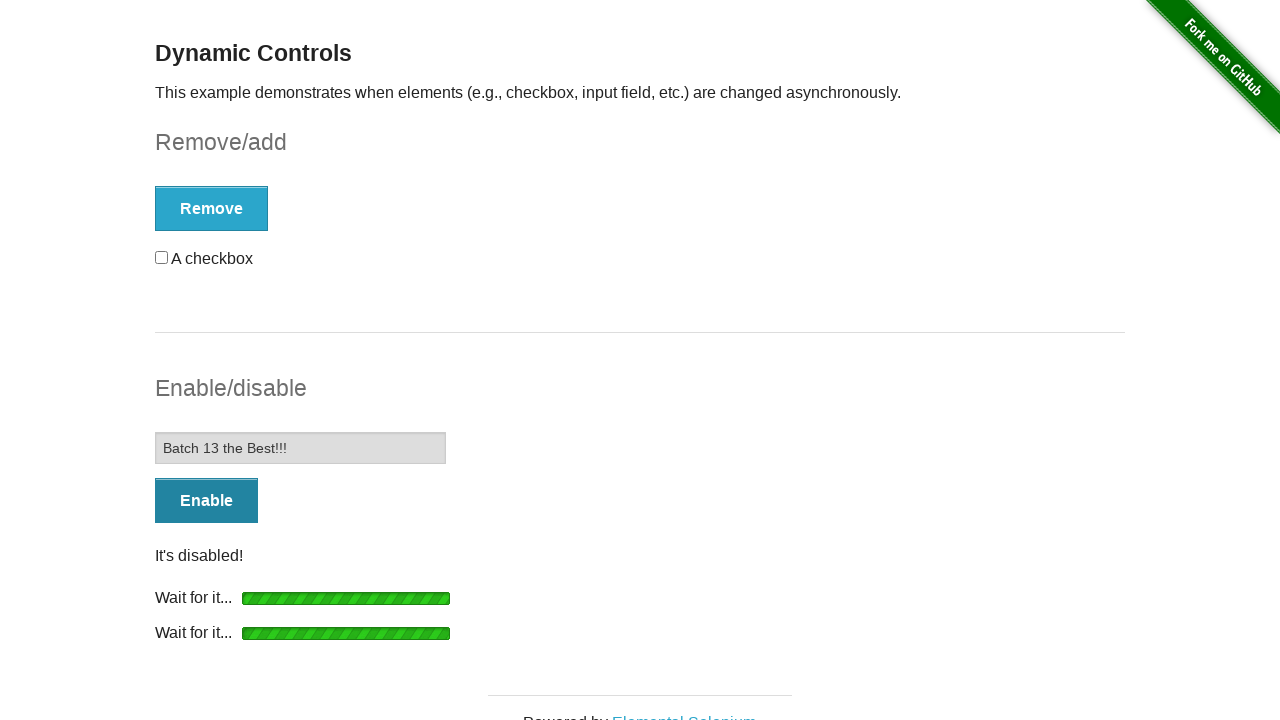